Navigates to the practice page and sets a specific viewport size

Starting URL: https://practice.cydeo.com/

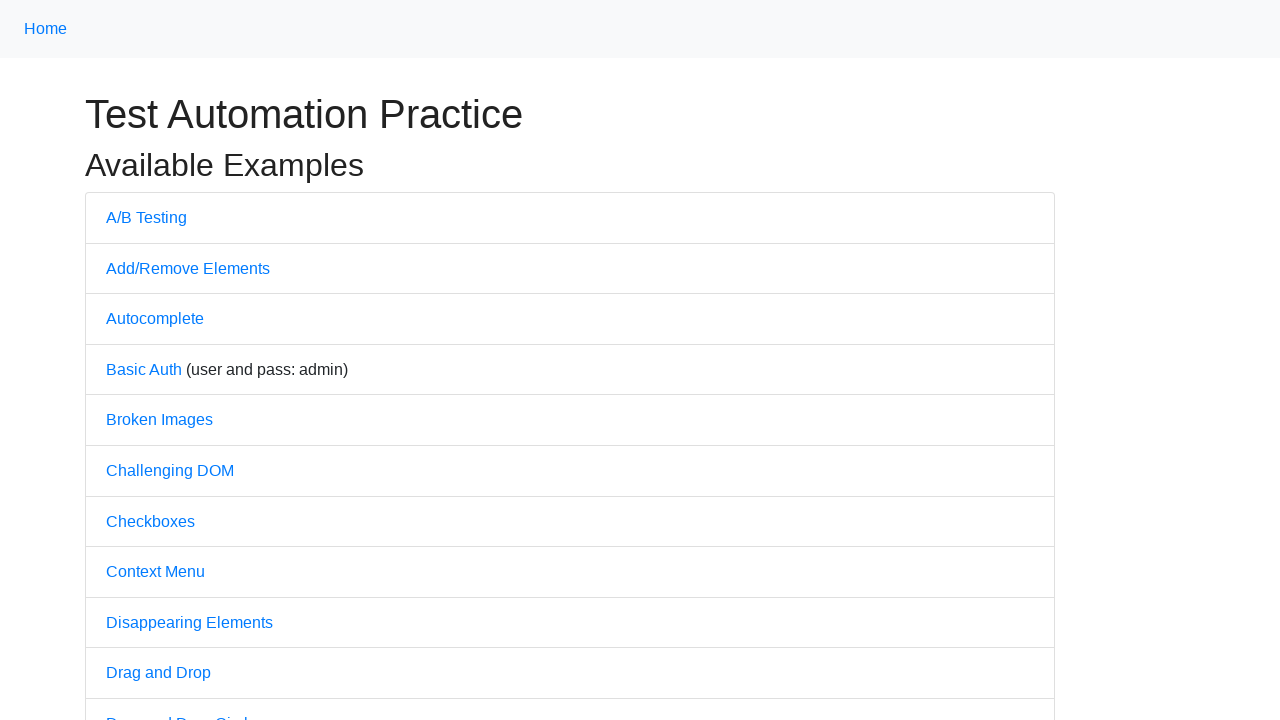

Navigated to practice page
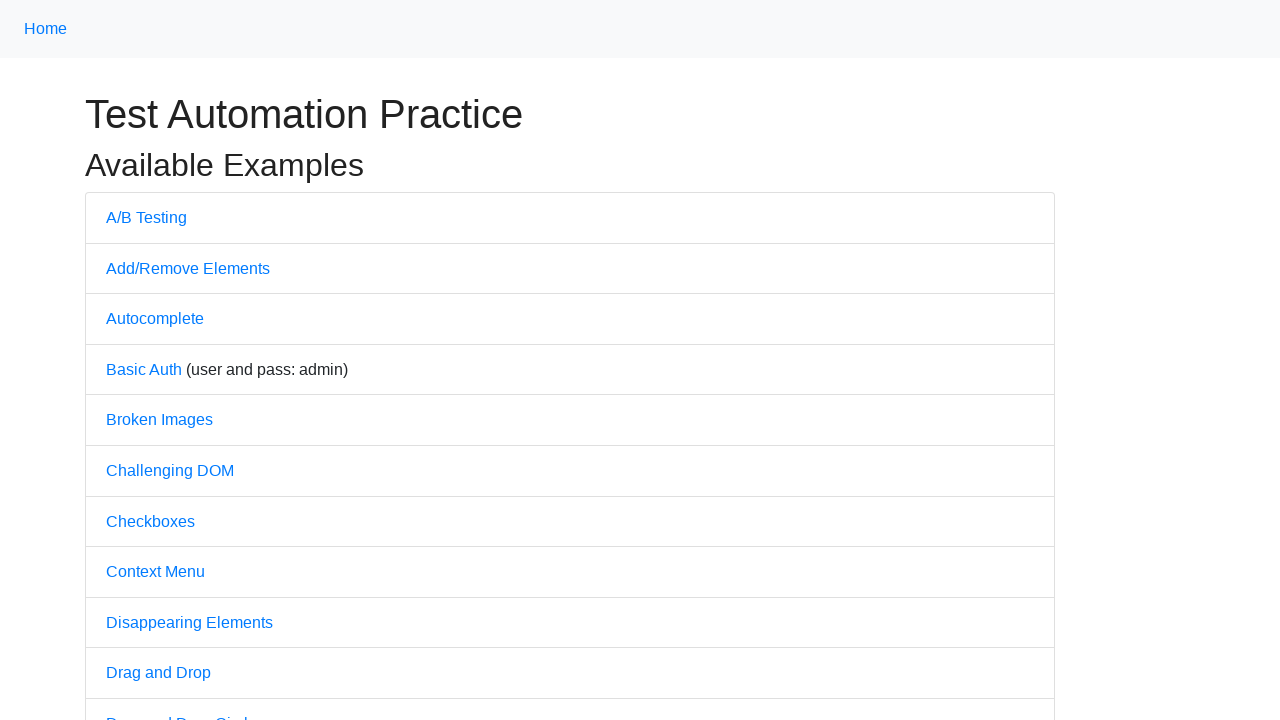

Set viewport size to 800x600 pixels
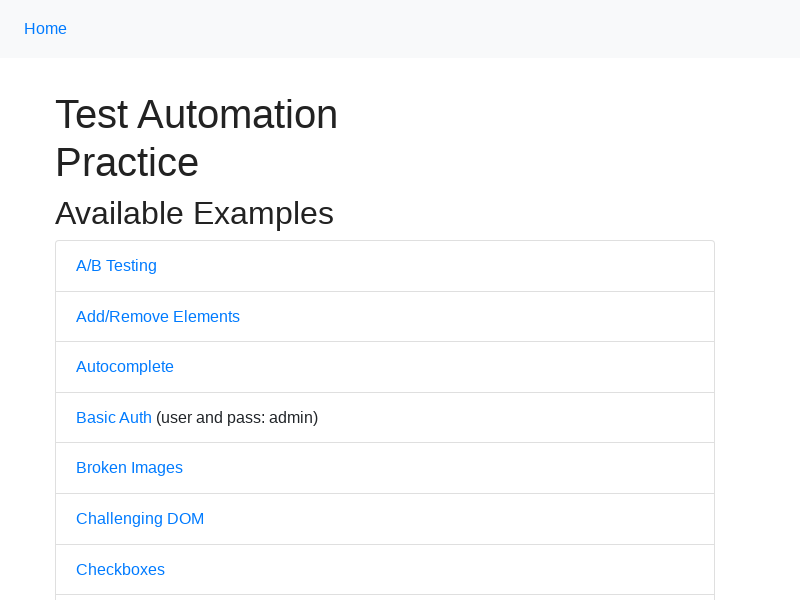

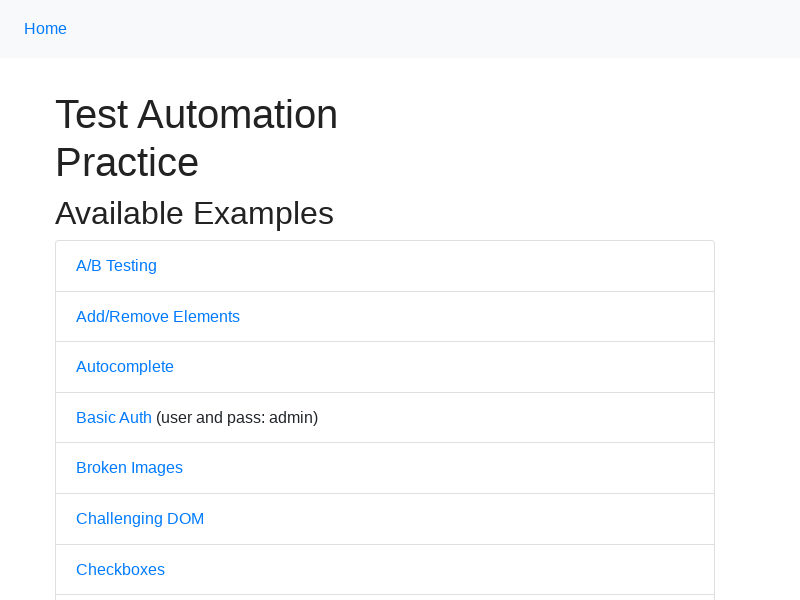